Navigates to a website homepage and waits for anchor links to be present on the page, verifying the page loads successfully with navigable links.

Starting URL: http://www.zlti.com

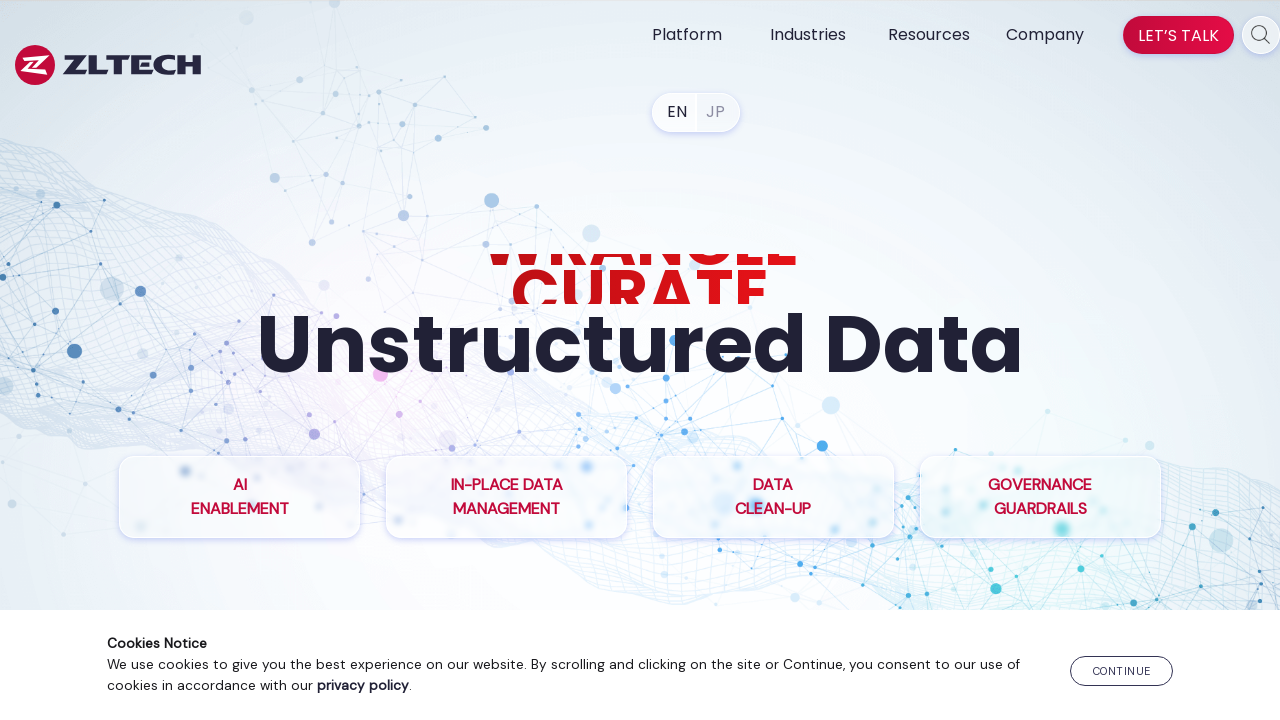

Navigated to http://www.zlti.com
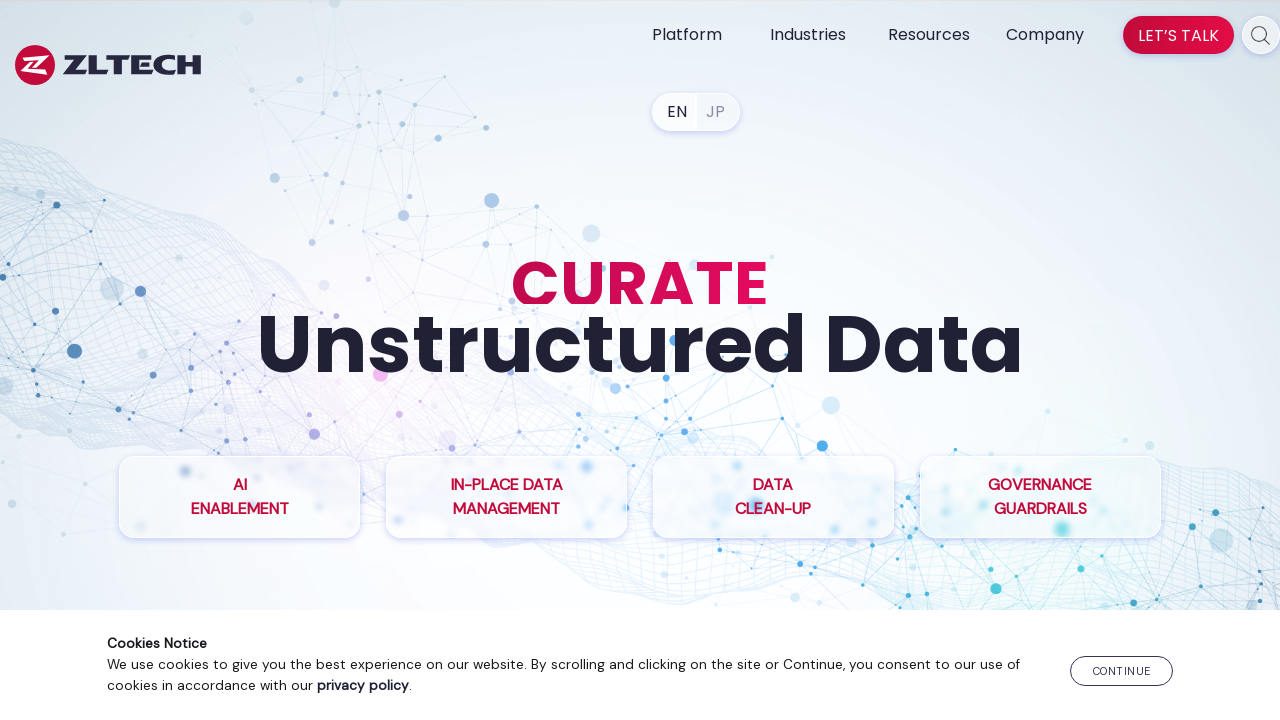

Waited for anchor links to be present on the page
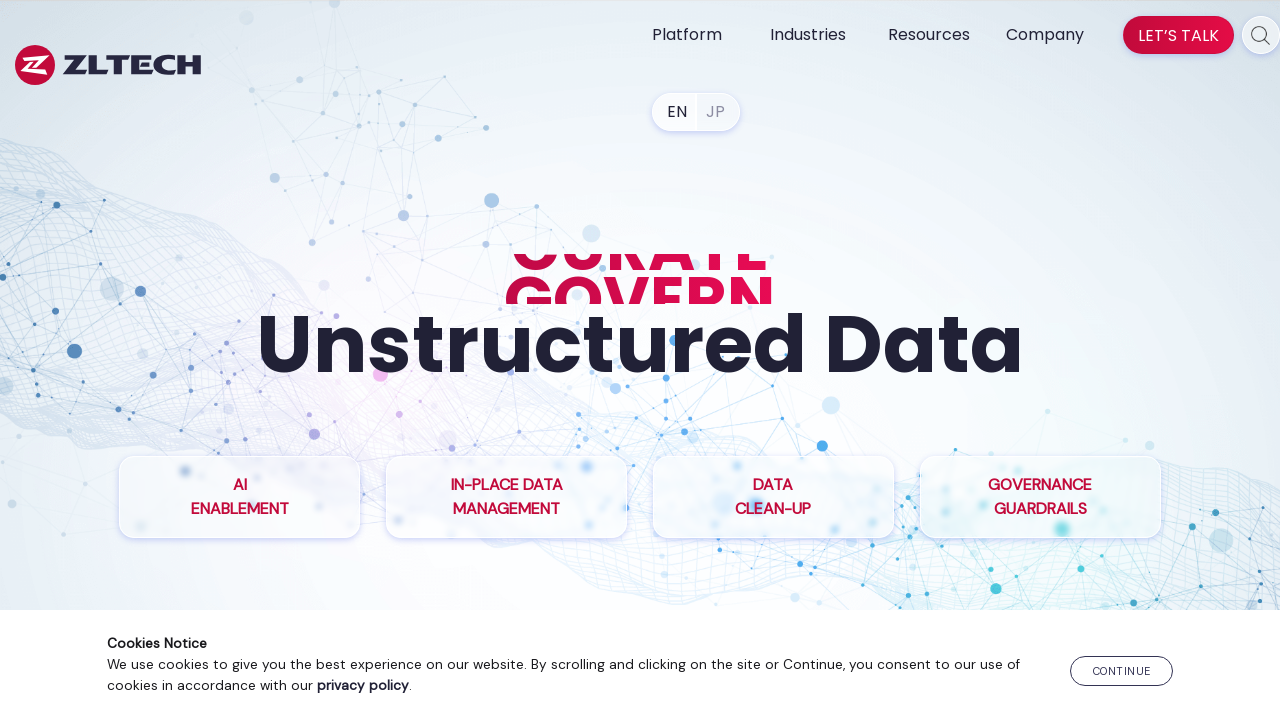

Located 79 anchor links on the page
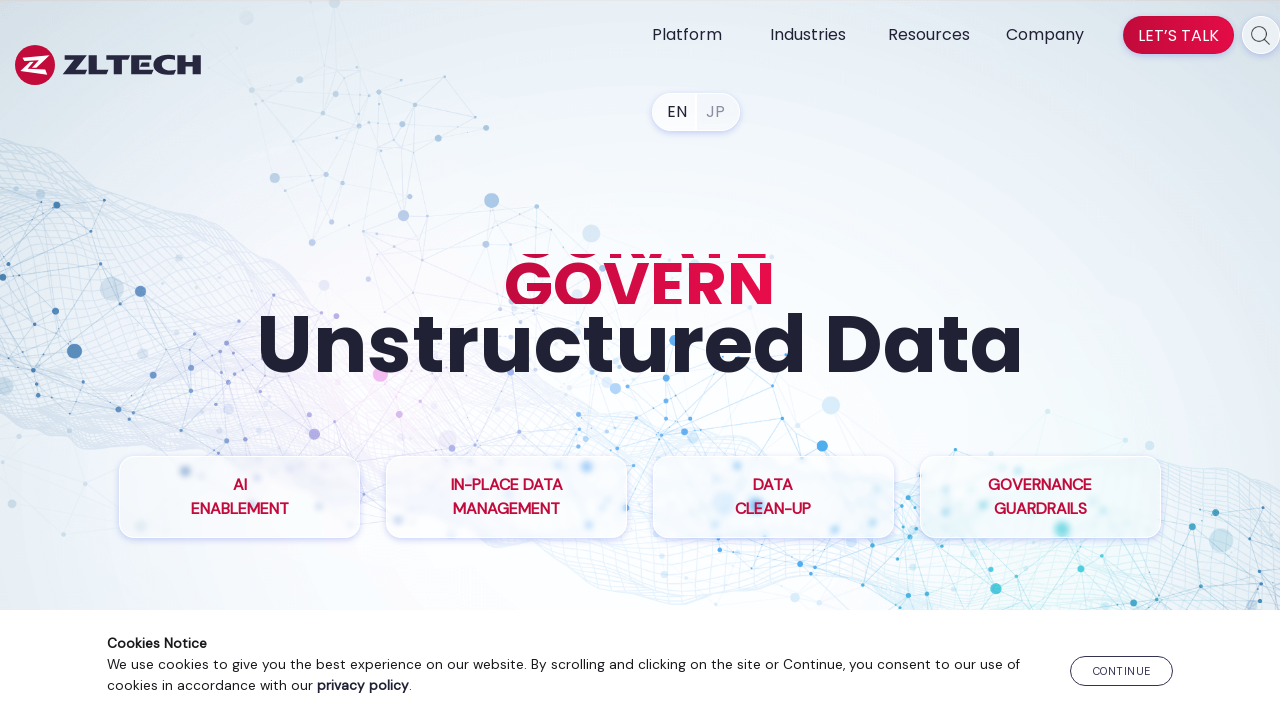

Verified that anchor links exist on the page (assertion passed)
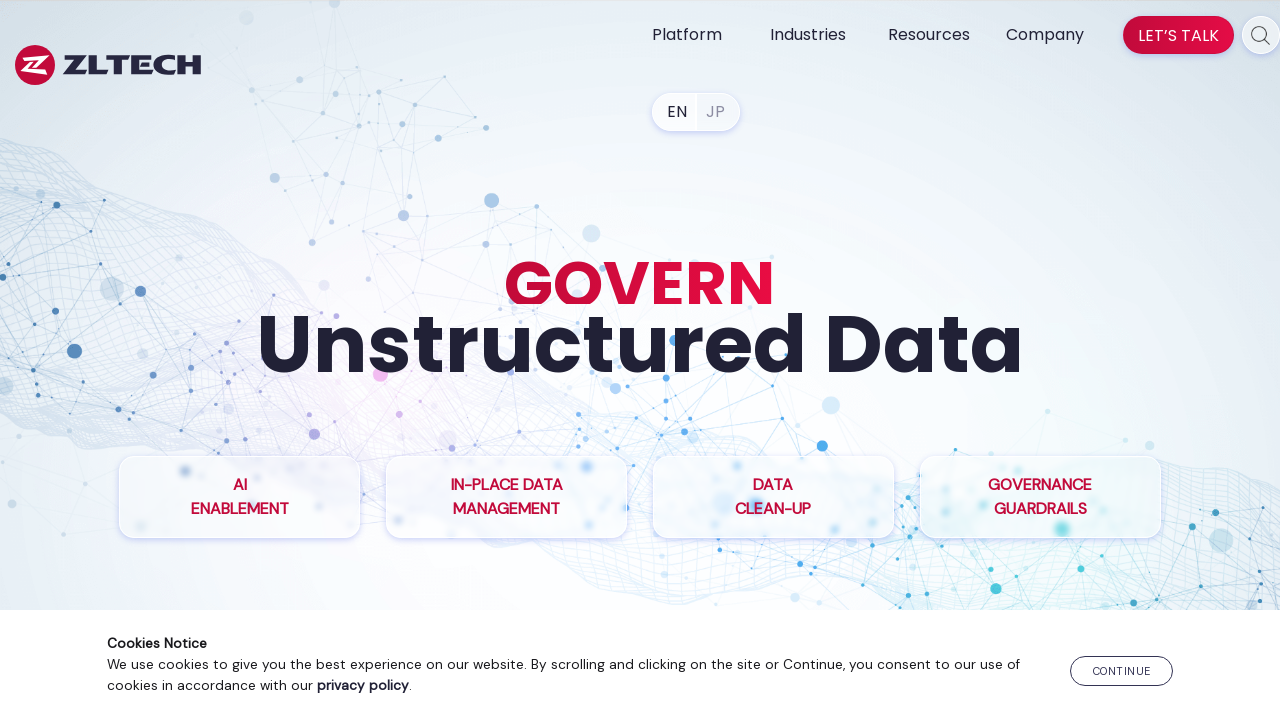

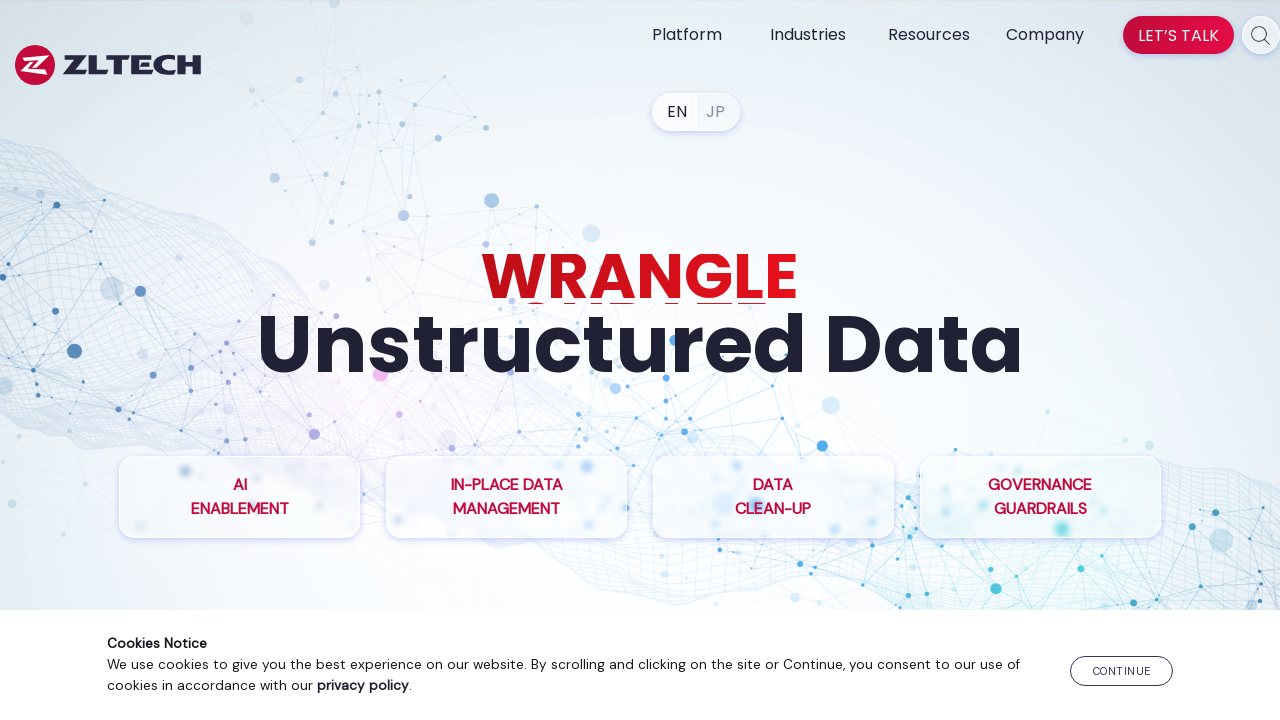